Tests filling form fields inside an iframe by accessing the frame by its name attribute and entering first and last name values

Starting URL: https://letcode.in/frame

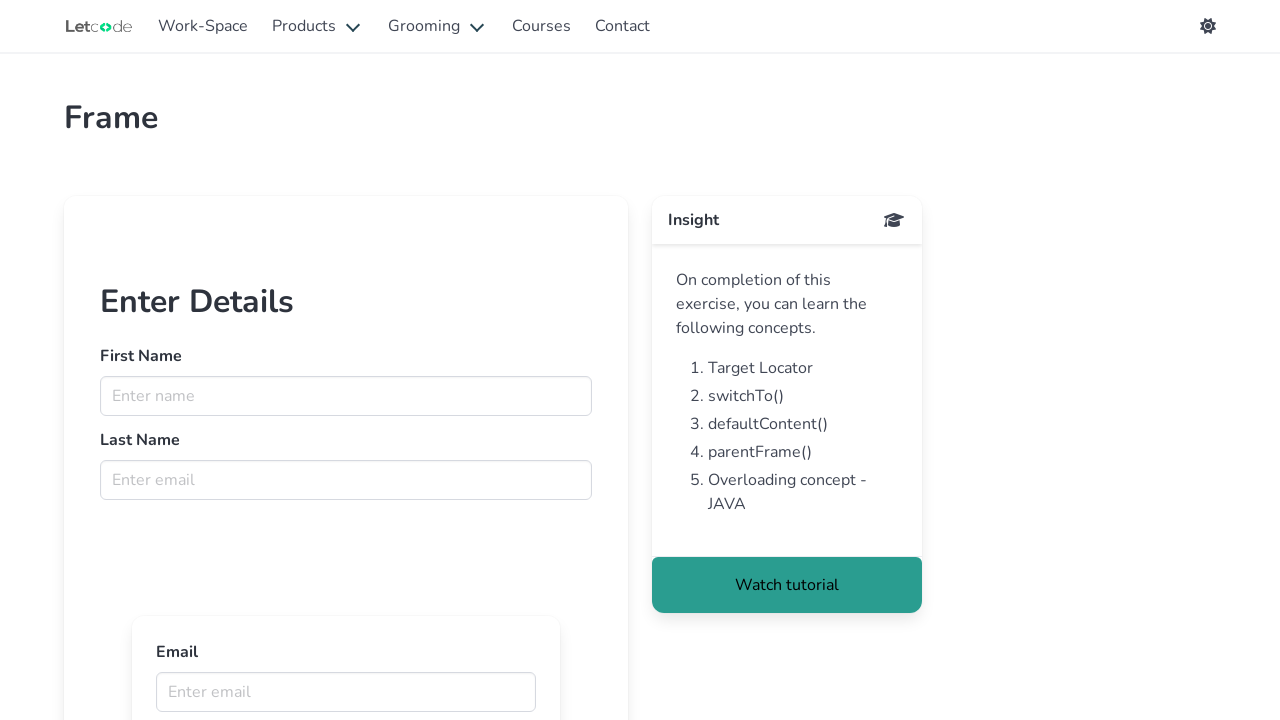

Navigated to https://letcode.in/frame
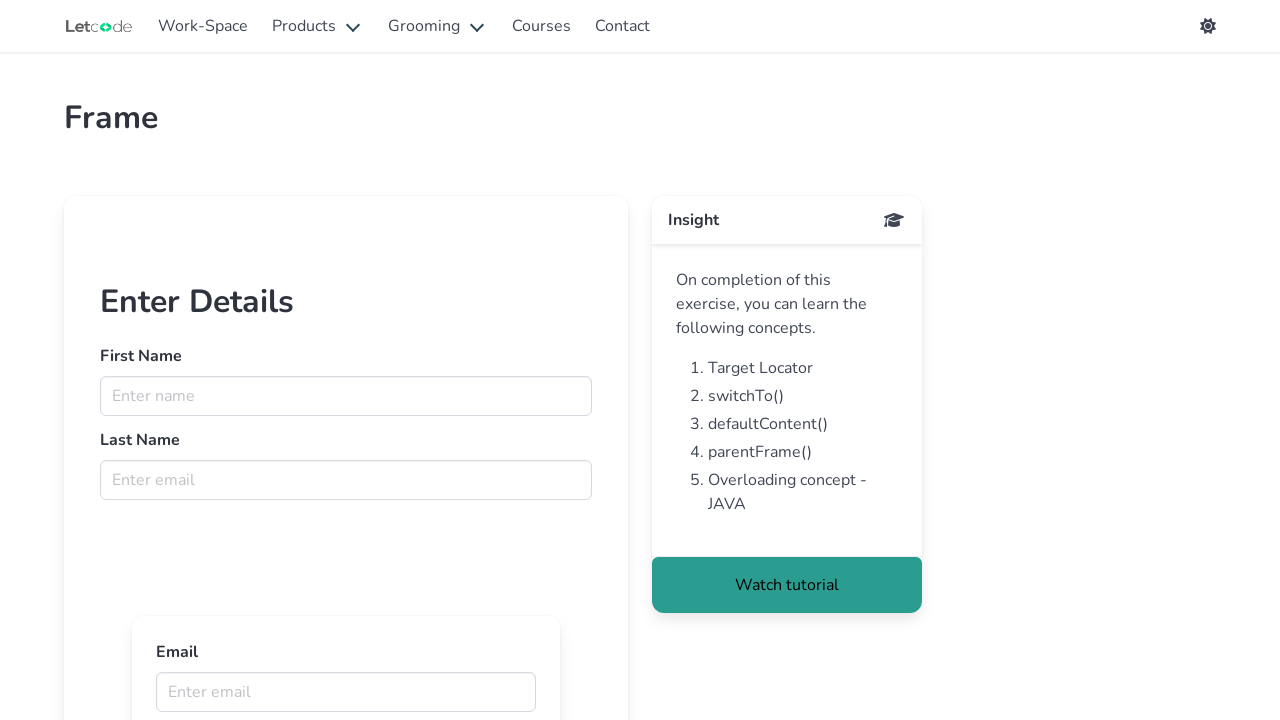

Retrieved iframe by name 'firstFr'
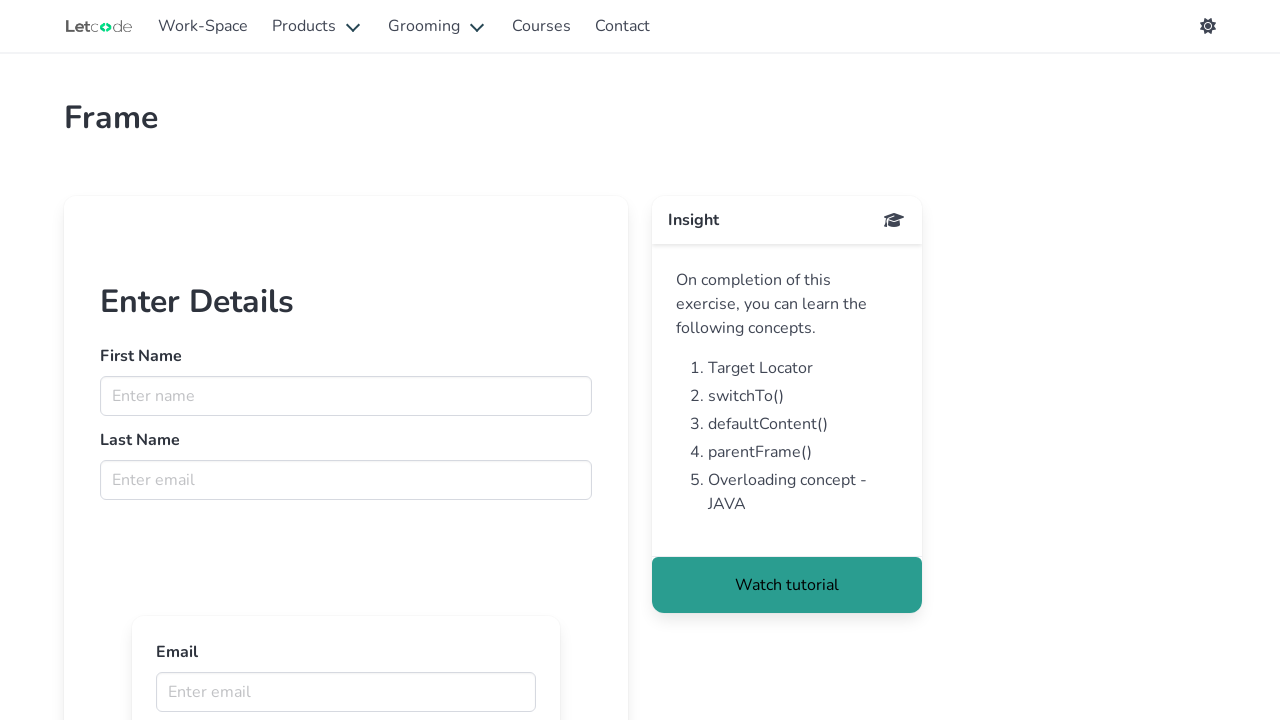

Filled first name field with 'shaji' on input[name='fname']
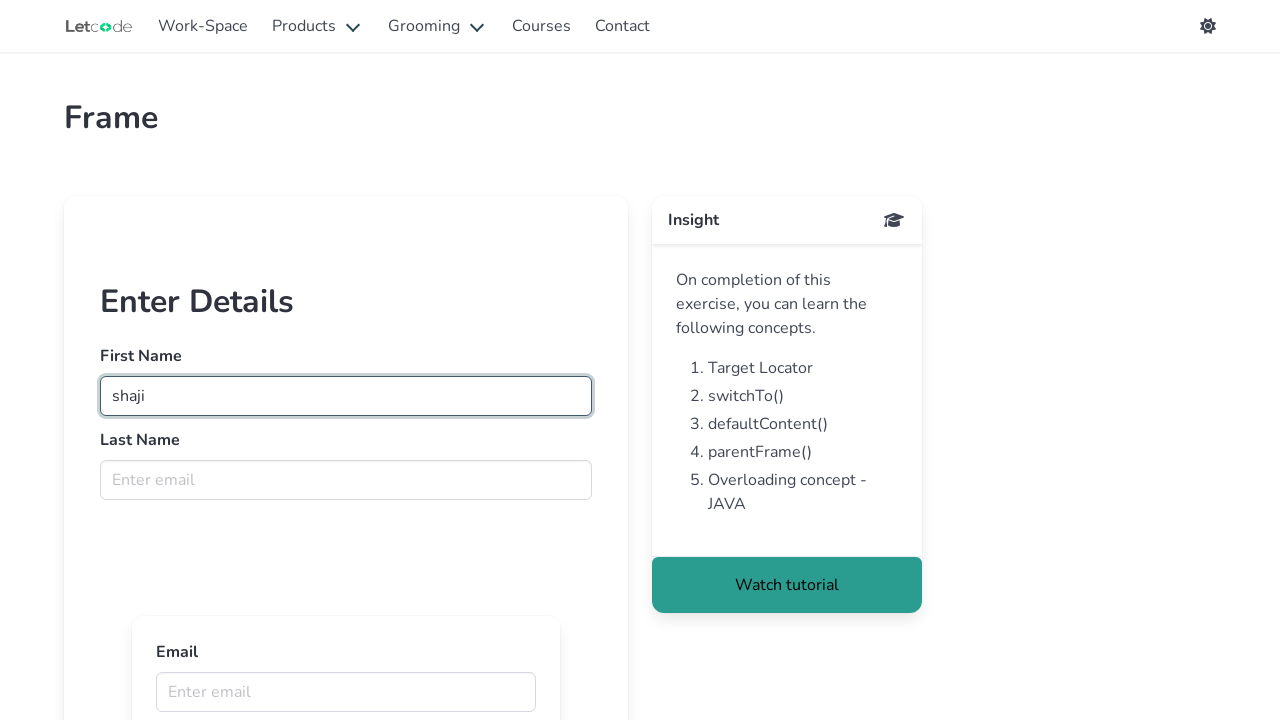

Filled last name field with 'sebastian' on input[name='lname']
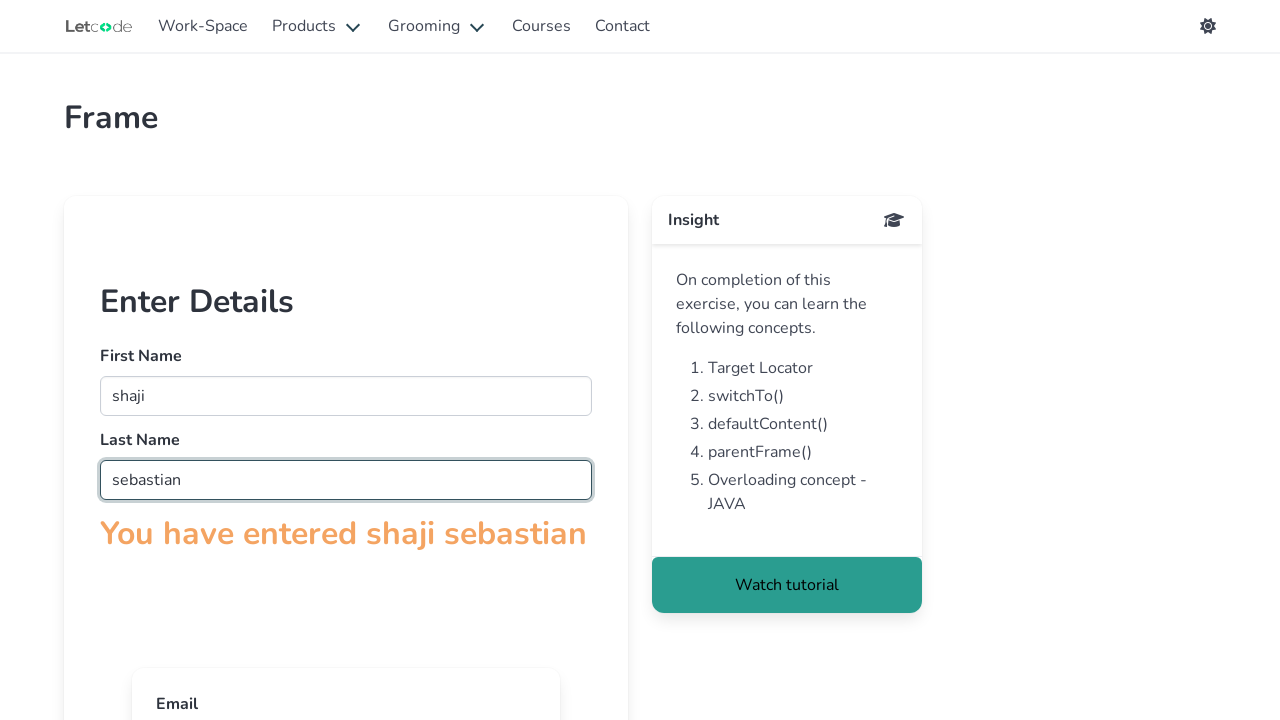

Verified confirmation message appeared
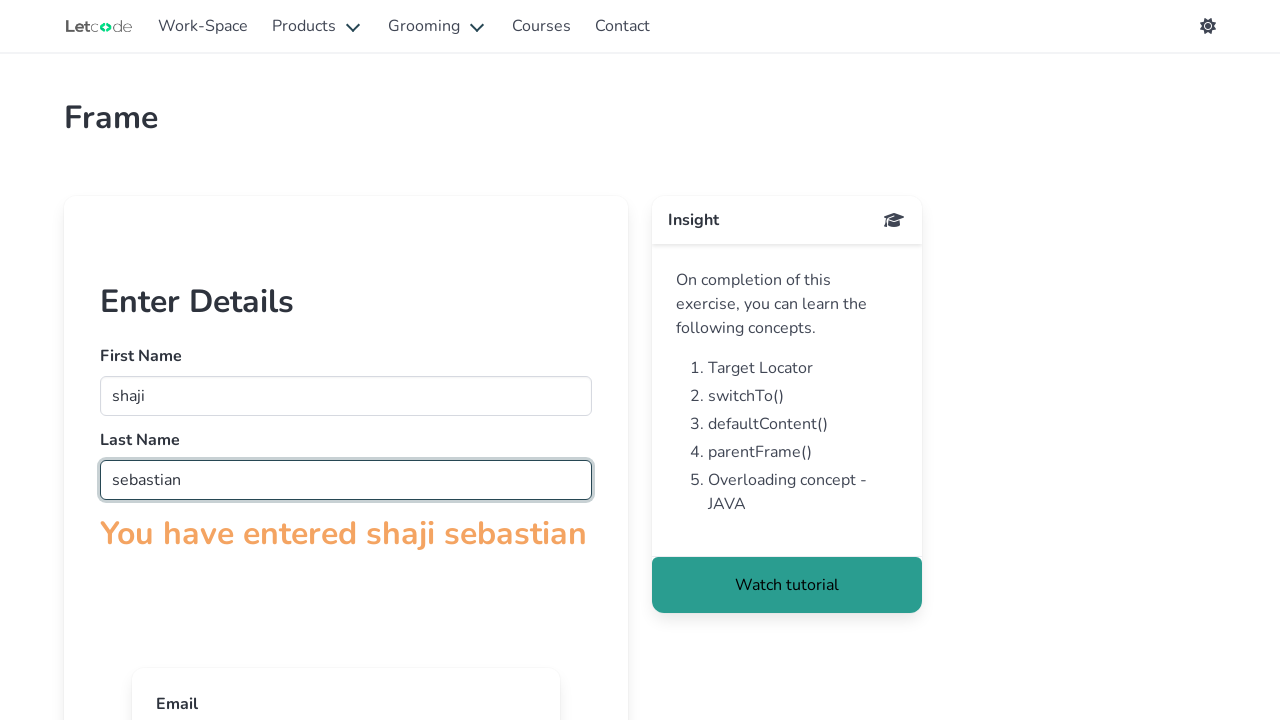

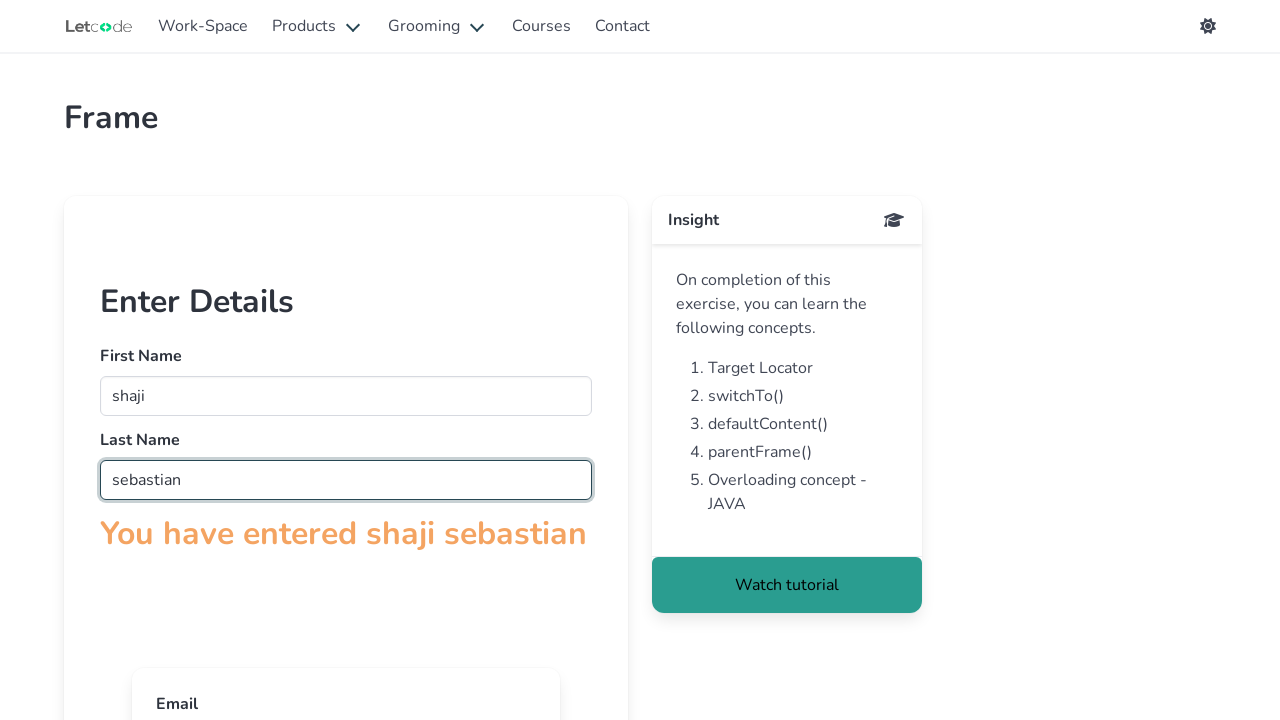